Tests the add element functionality on a demo page by clicking the "Add Element" button to dynamically add a new element to the page.

Starting URL: https://the-internet.herokuapp.com/add_remove_elements/

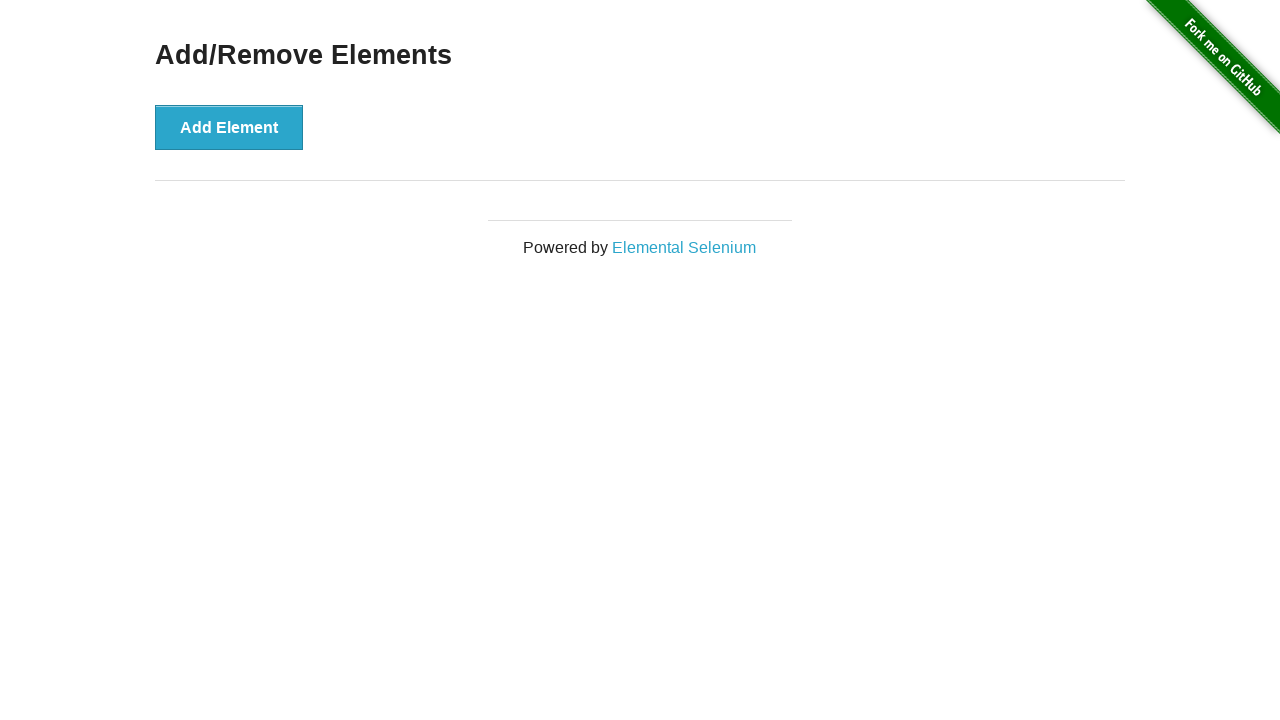

Clicked the 'Add Element' button at (229, 127) on xpath=//*[text()='Add Element']
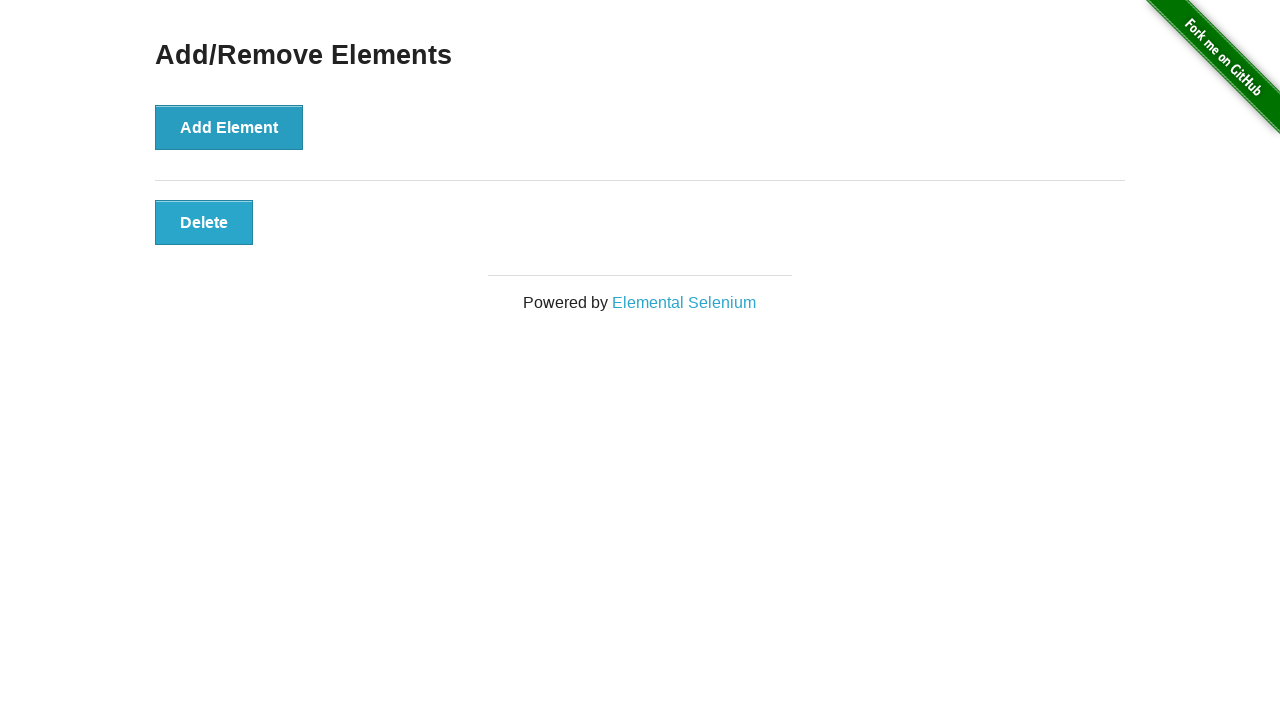

New element appeared on the page after clicking Add Element
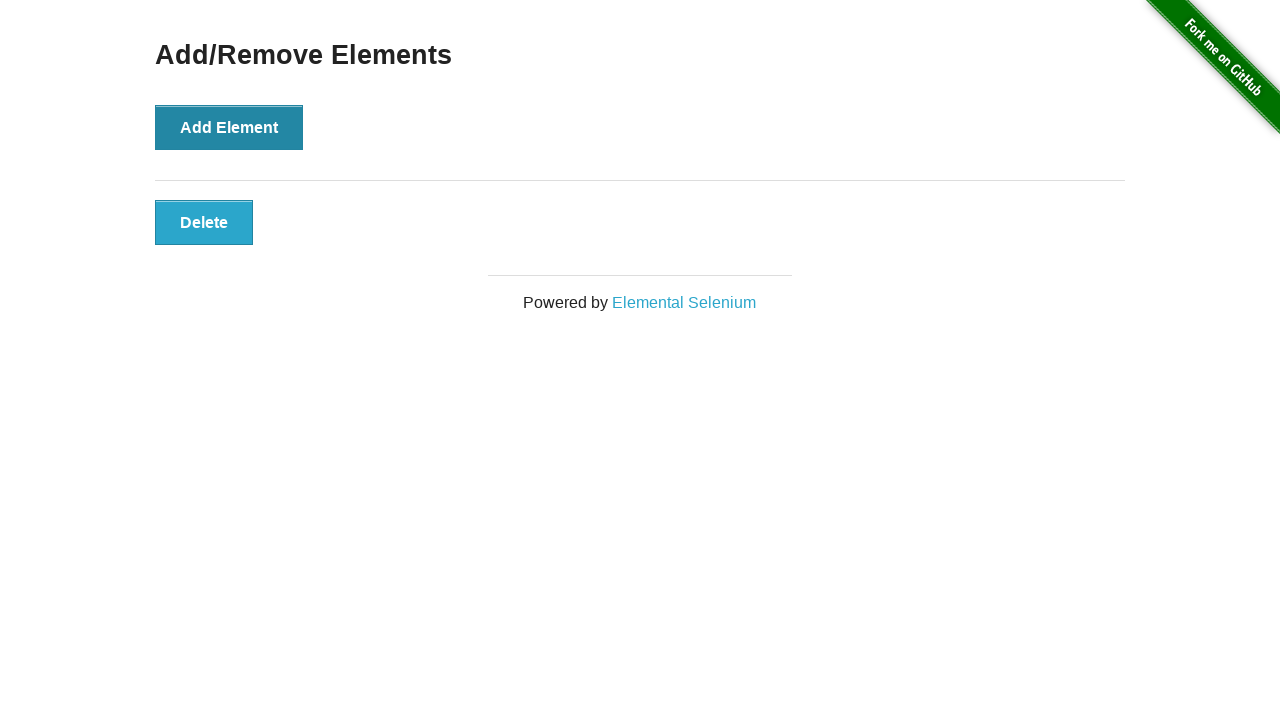

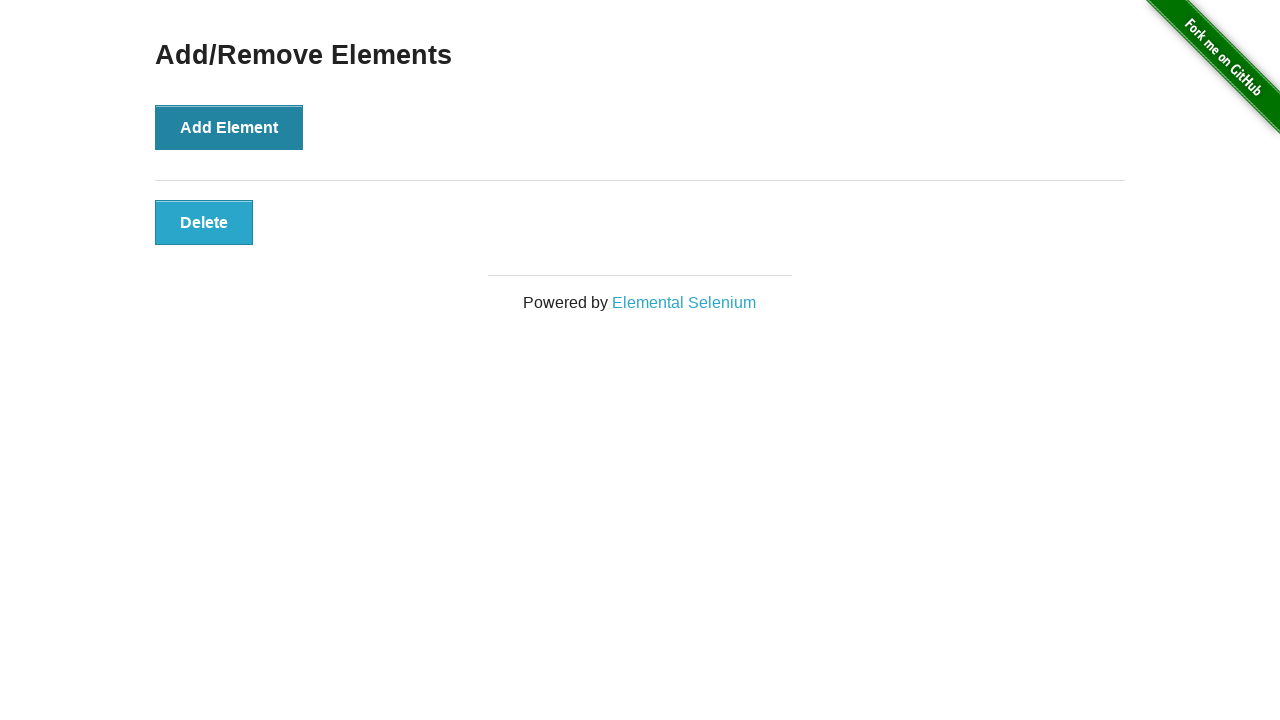